Clicks any delete button in the table and verifies the URL changes

Starting URL: https://the-internet.herokuapp.com/challenging_dom

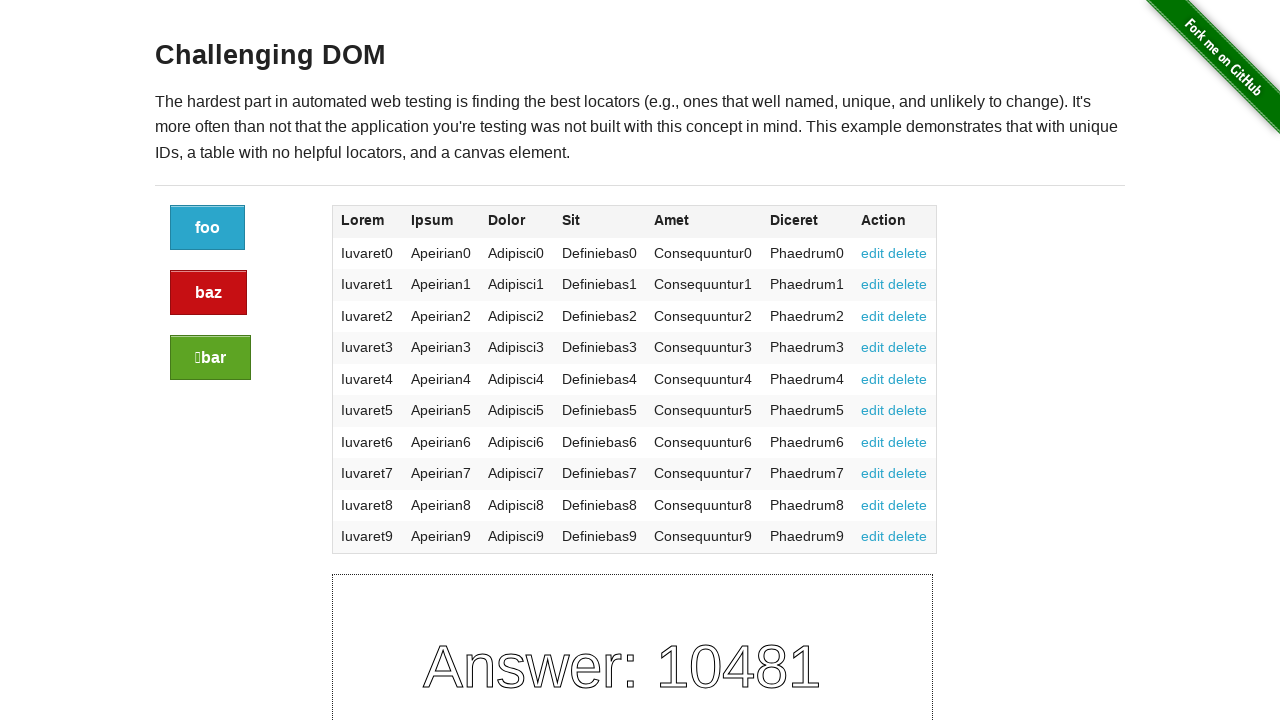

Clicked the first delete button in the table at (908, 253) on xpath=//a[contains(@href,'#delete')]
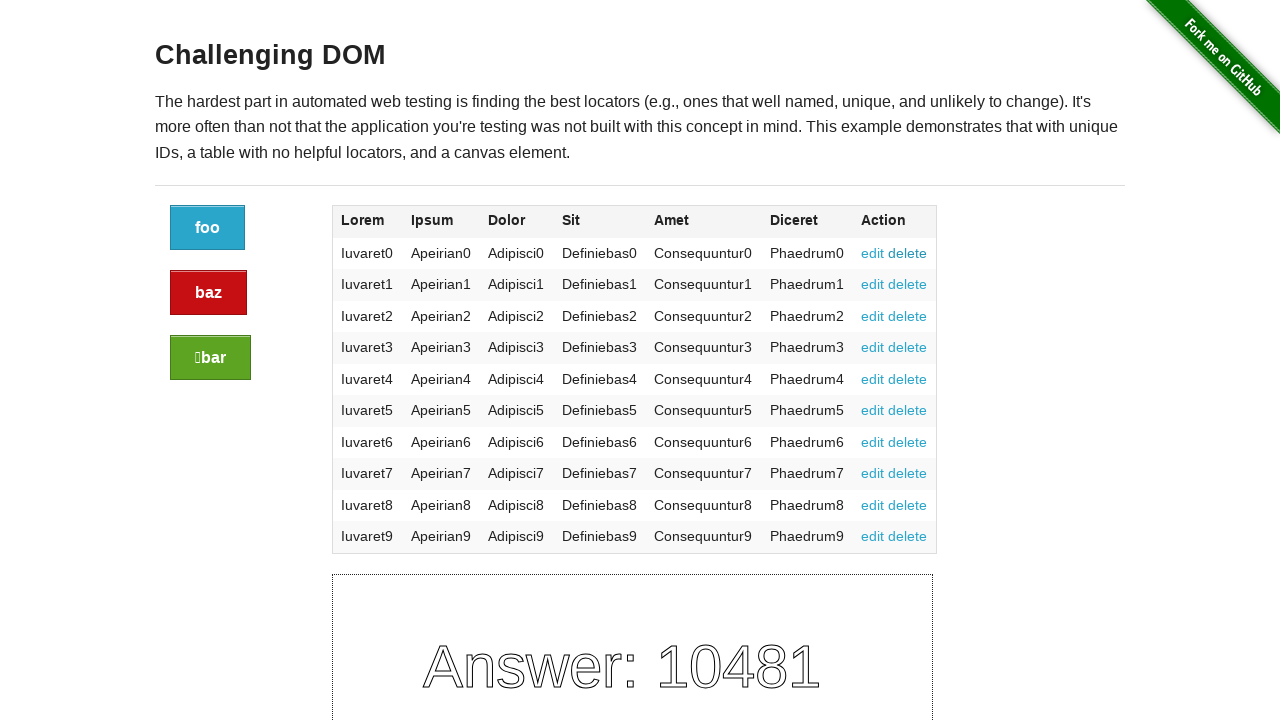

Retrieved current URL after delete button click: https://the-internet.herokuapp.com/challenging_dom#delete
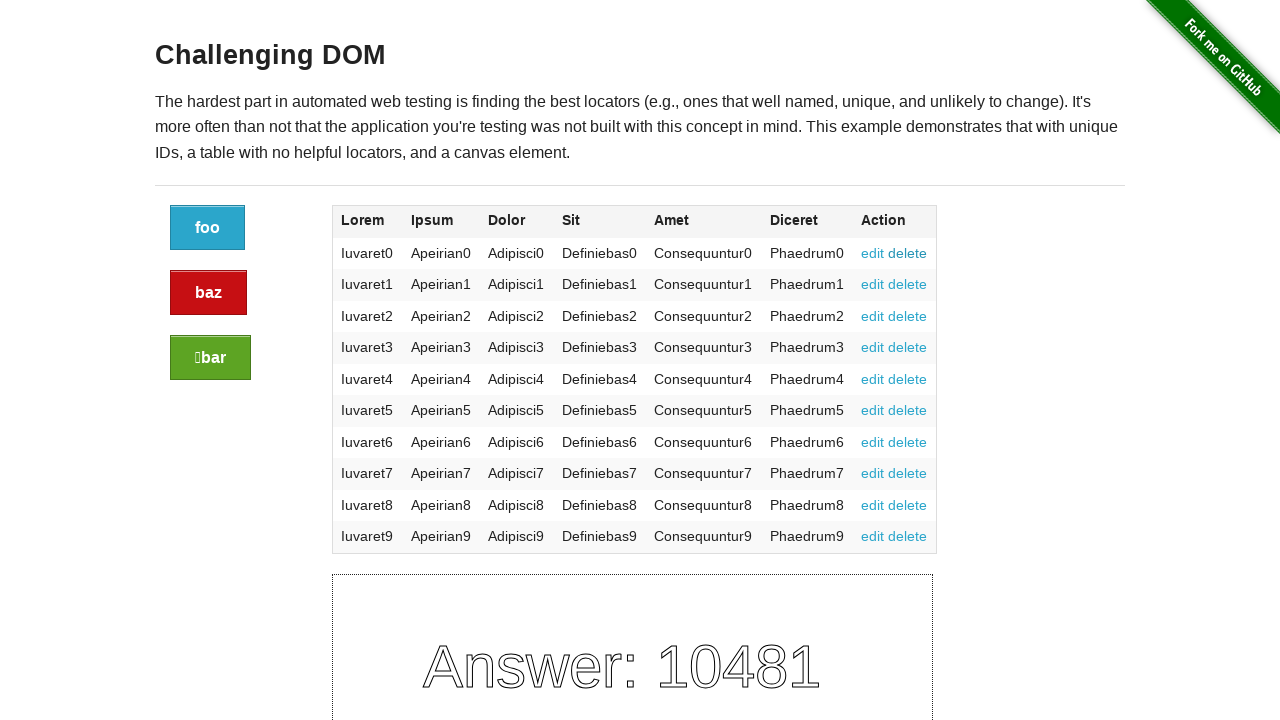

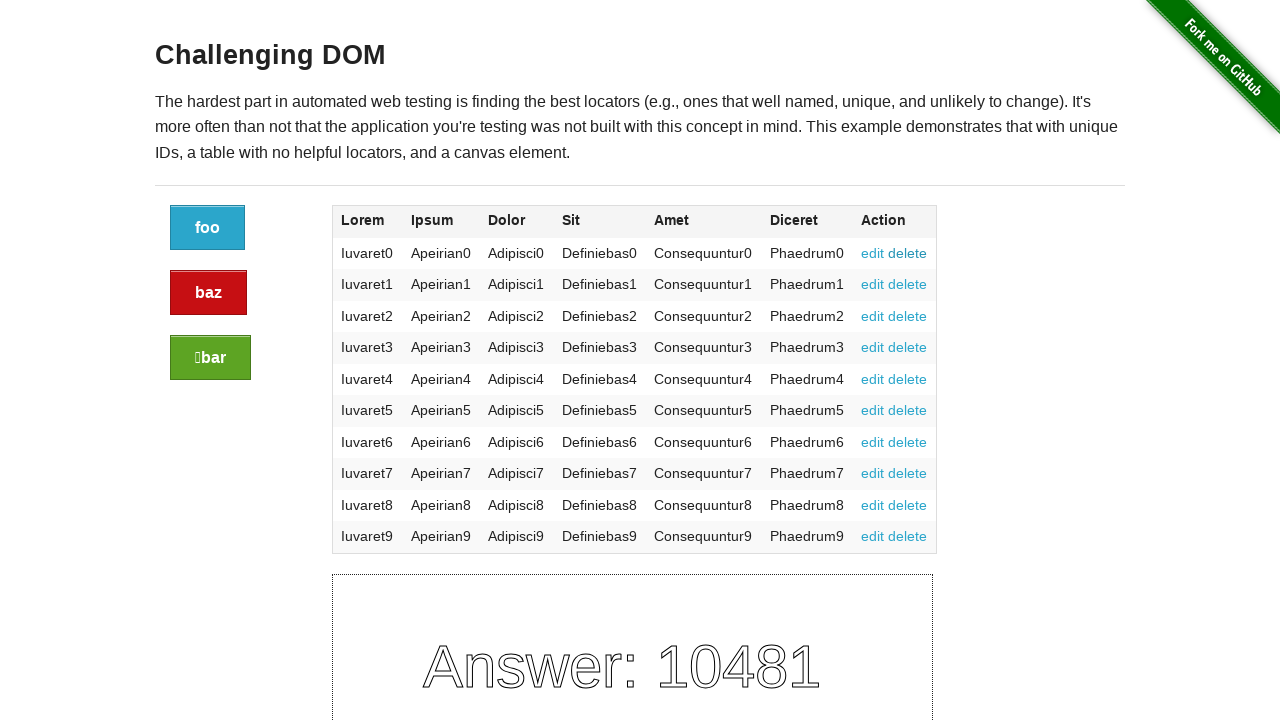